Tests dropdown selection functionality by selecting options using different methods (visible text, value, and index)

Starting URL: https://the-internet.herokuapp.com/dropdown

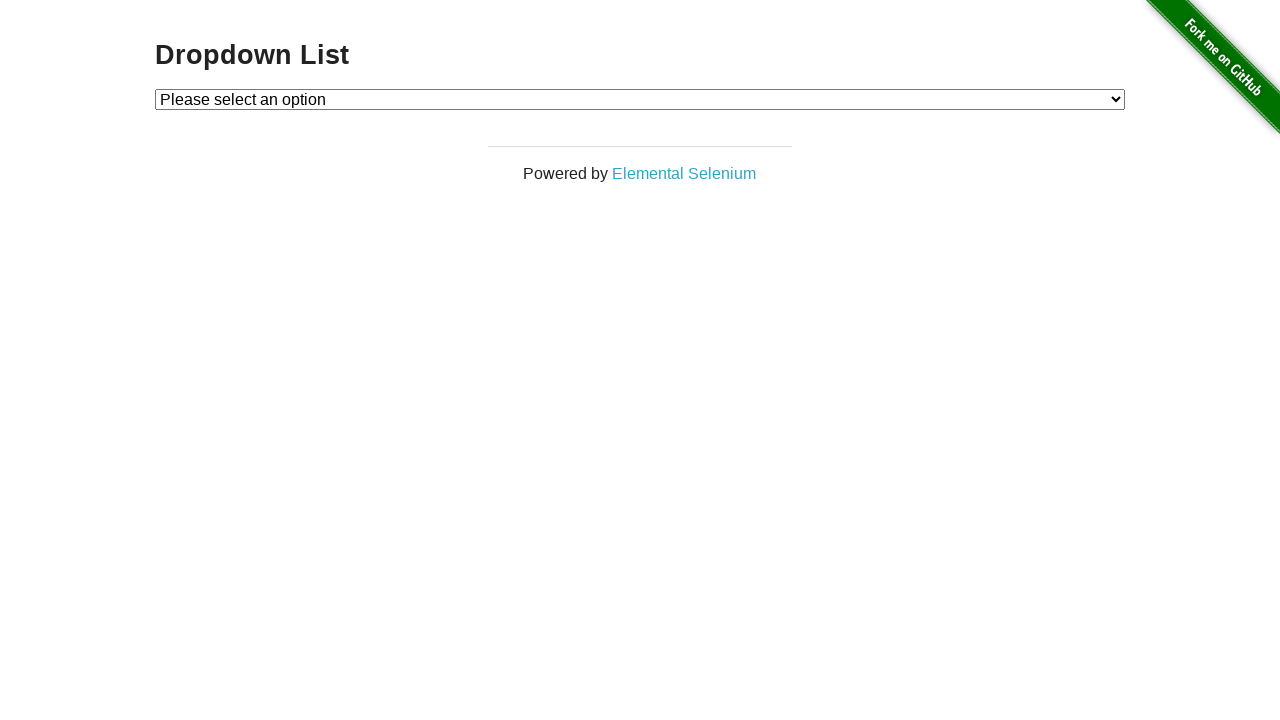

Located dropdown element
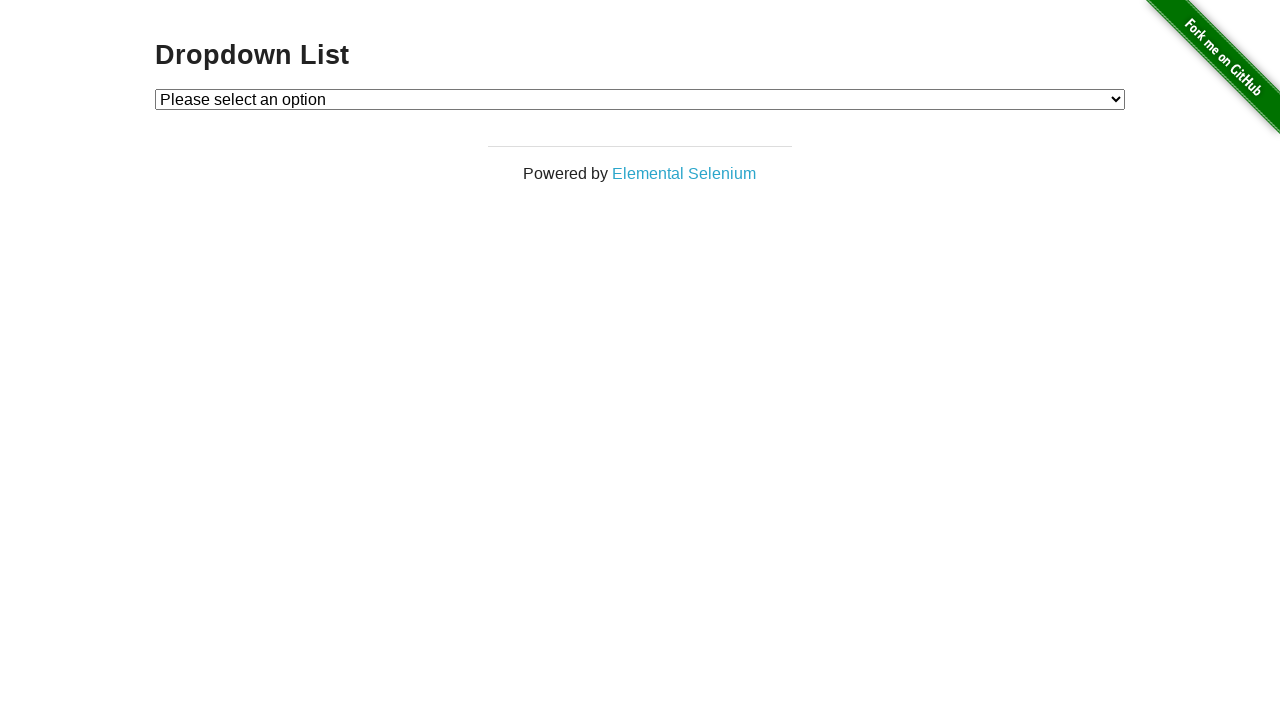

Selected 'Option 2' from dropdown by visible text on #dropdown
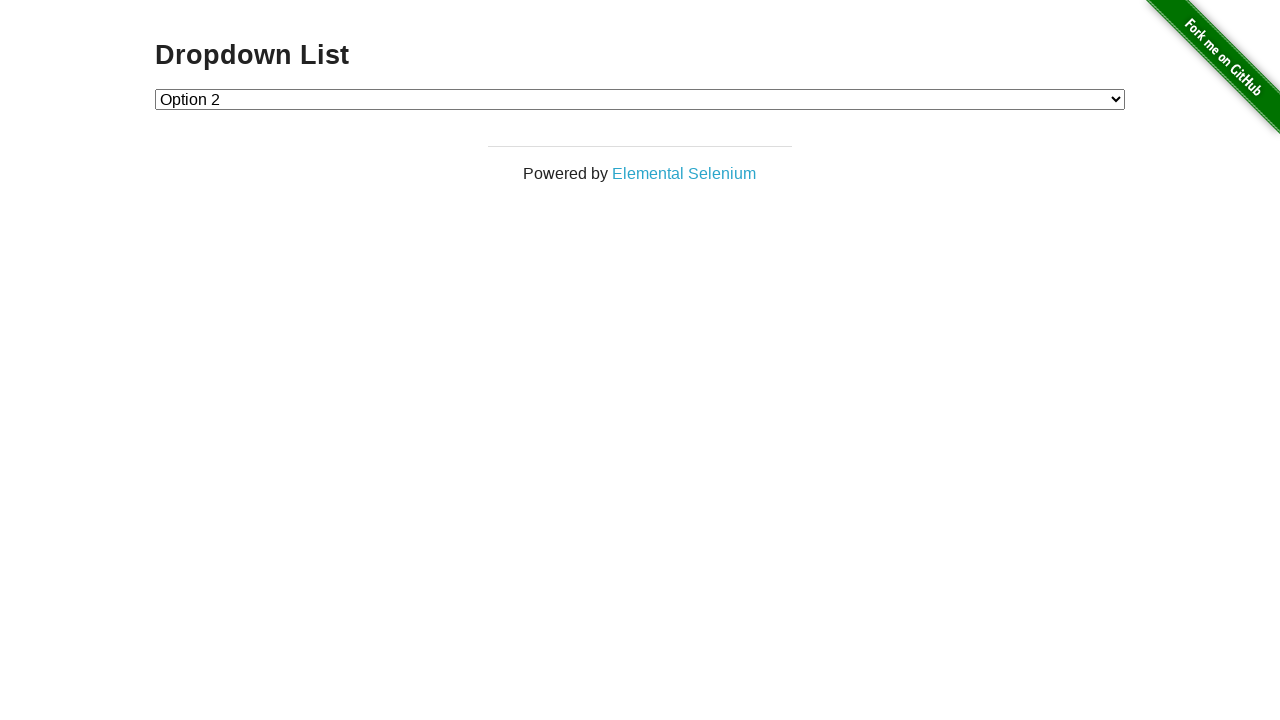

Selected option with value '1' from dropdown on #dropdown
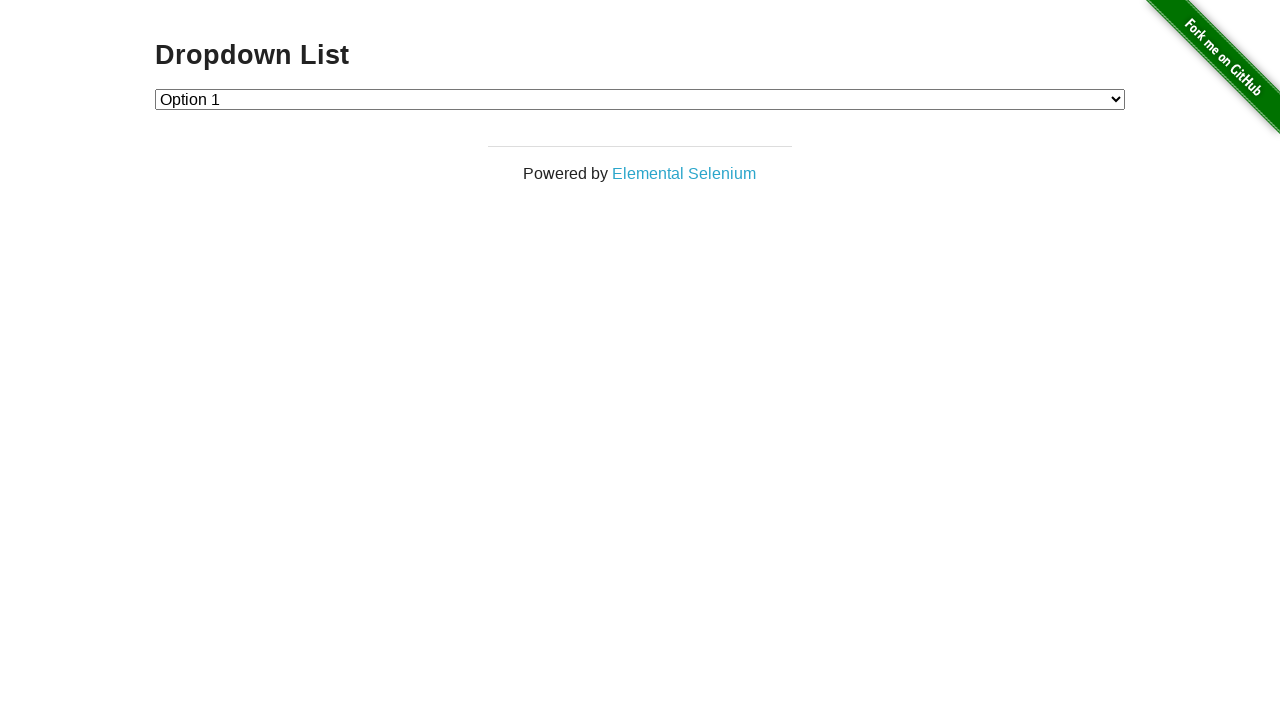

Selected option at index 1 from dropdown on #dropdown
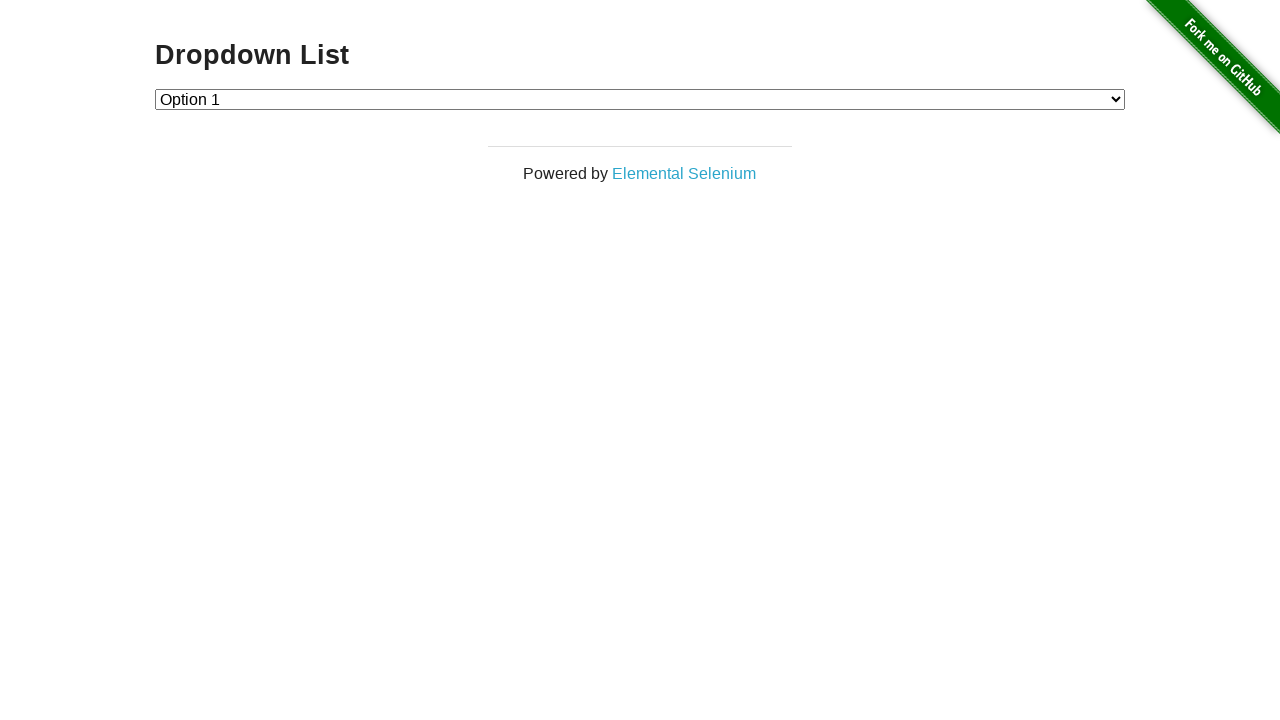

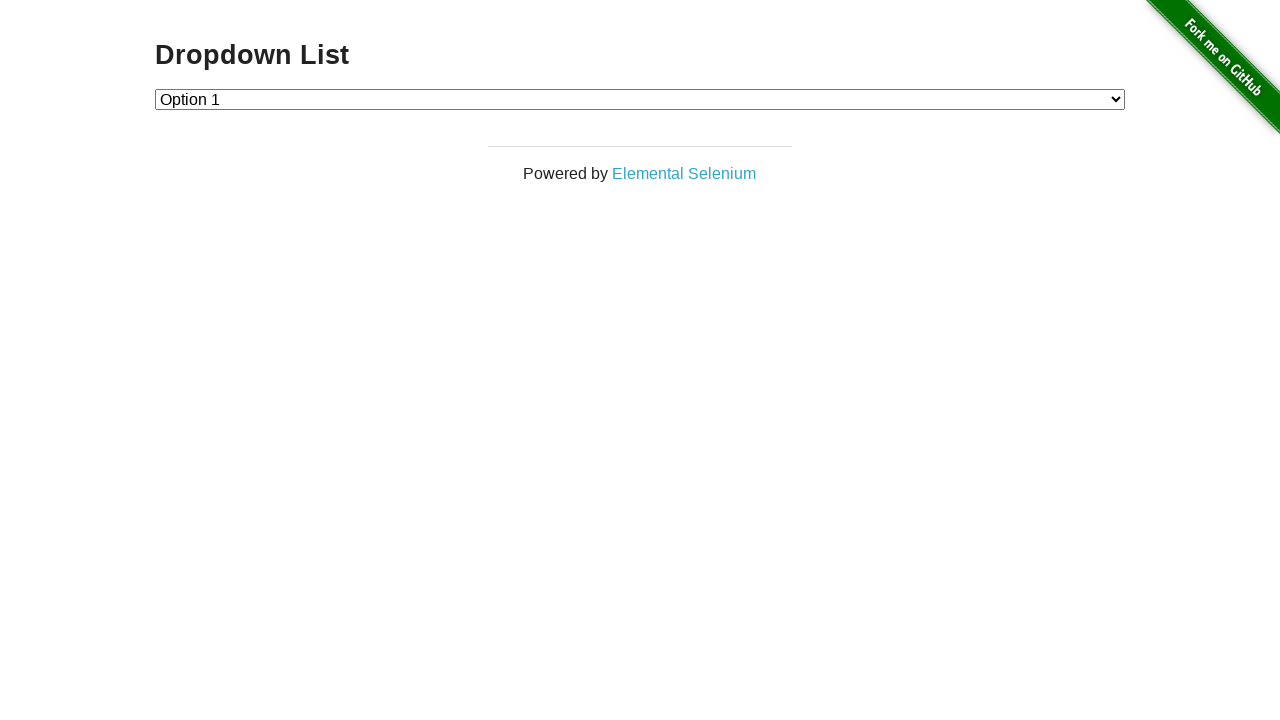